Tests a table with fixed header by scrolling the page and the table, then verifies the sum of values in the fourth column matches the displayed total

Starting URL: https://rahulshettyacademy.com/AutomationPractice/

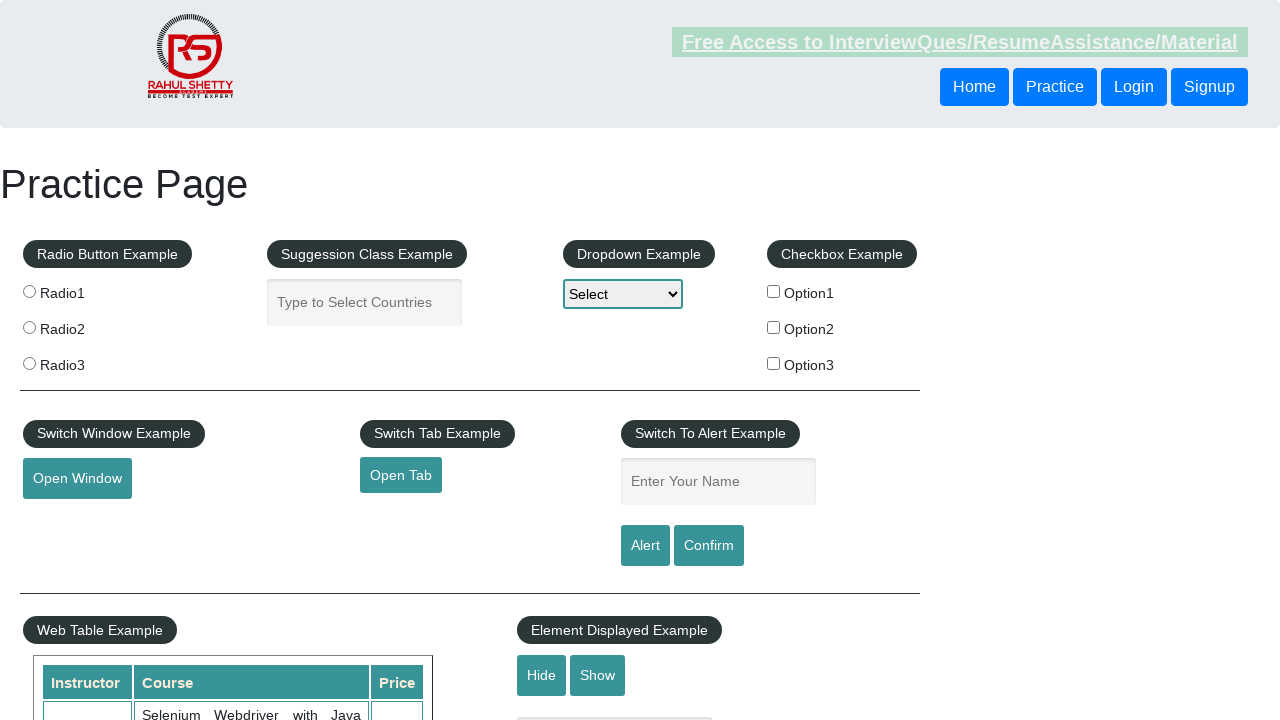

Scrolled down main page by 500px
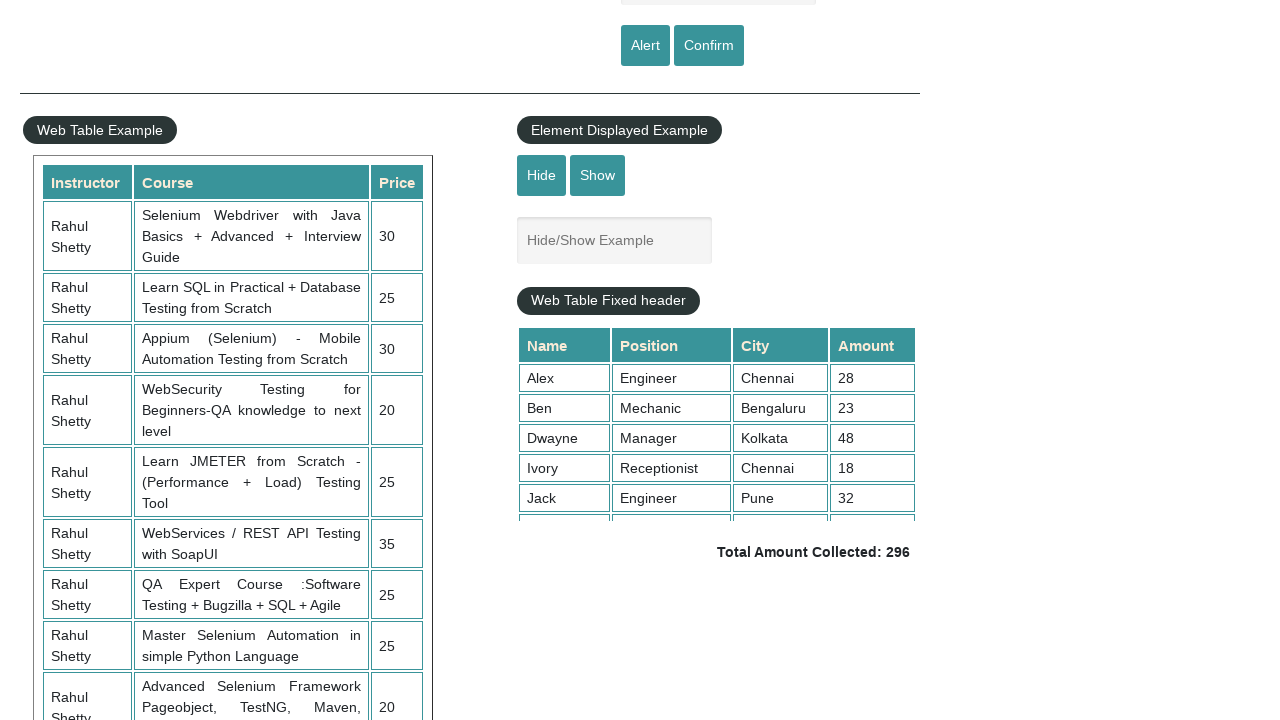

Waited 1 second for scroll to complete
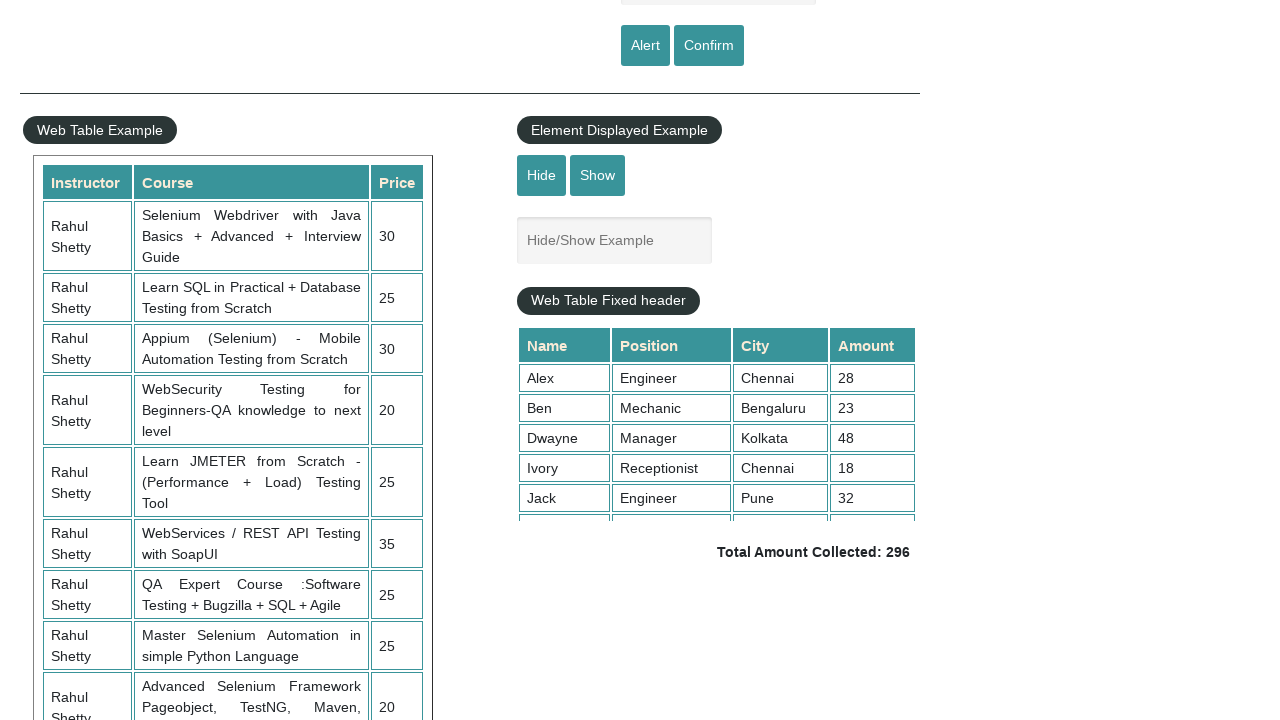

Scrolled fixed header table to top position 5000
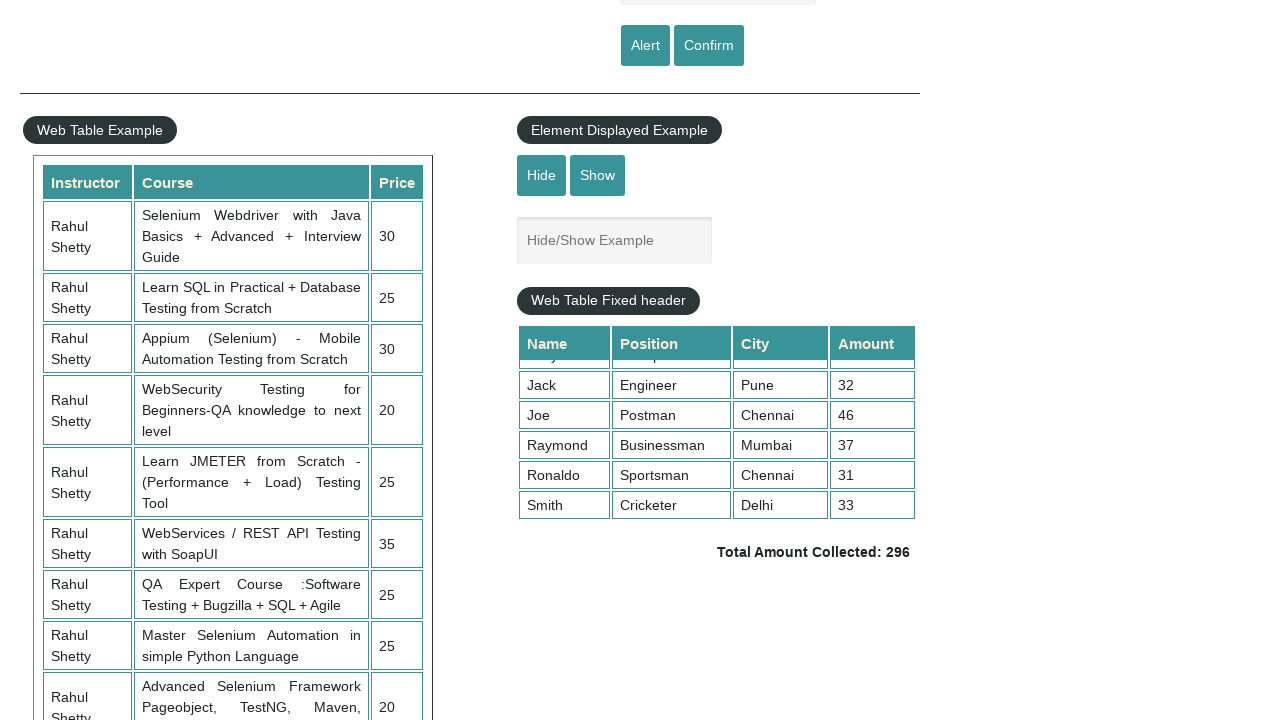

Retrieved all values from 4th column of table
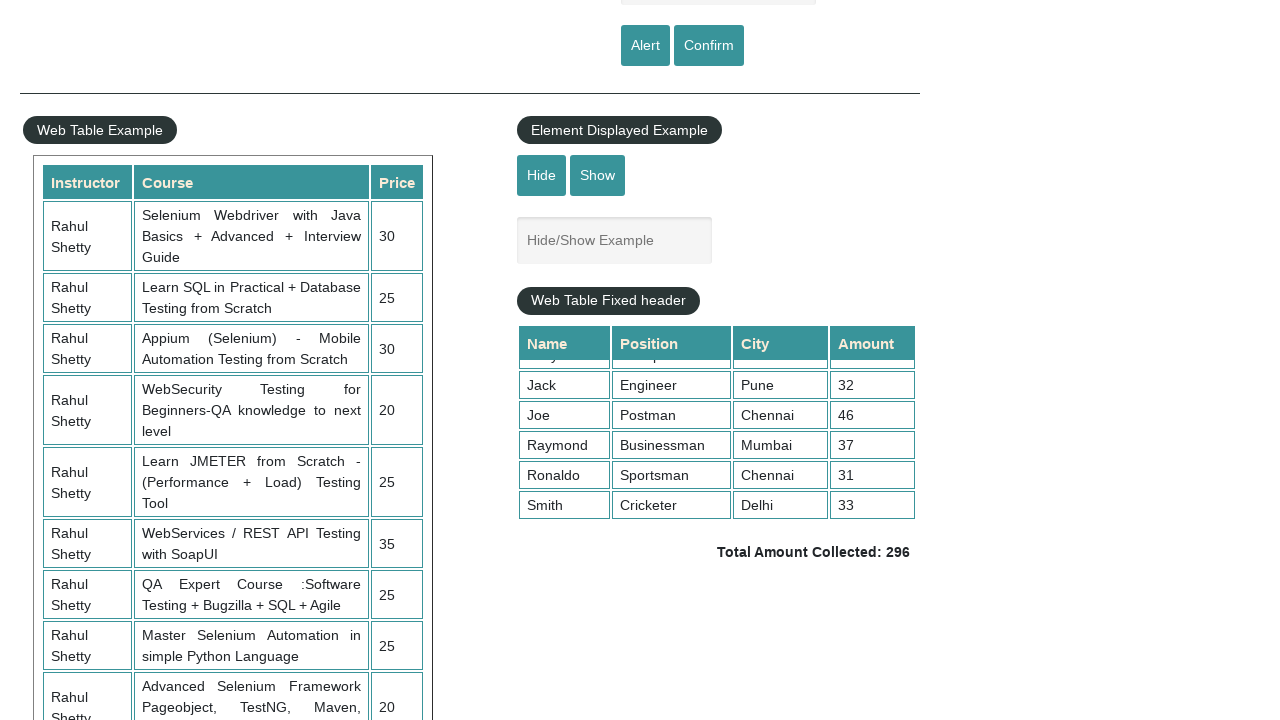

Calculated sum of 4th column values: 296
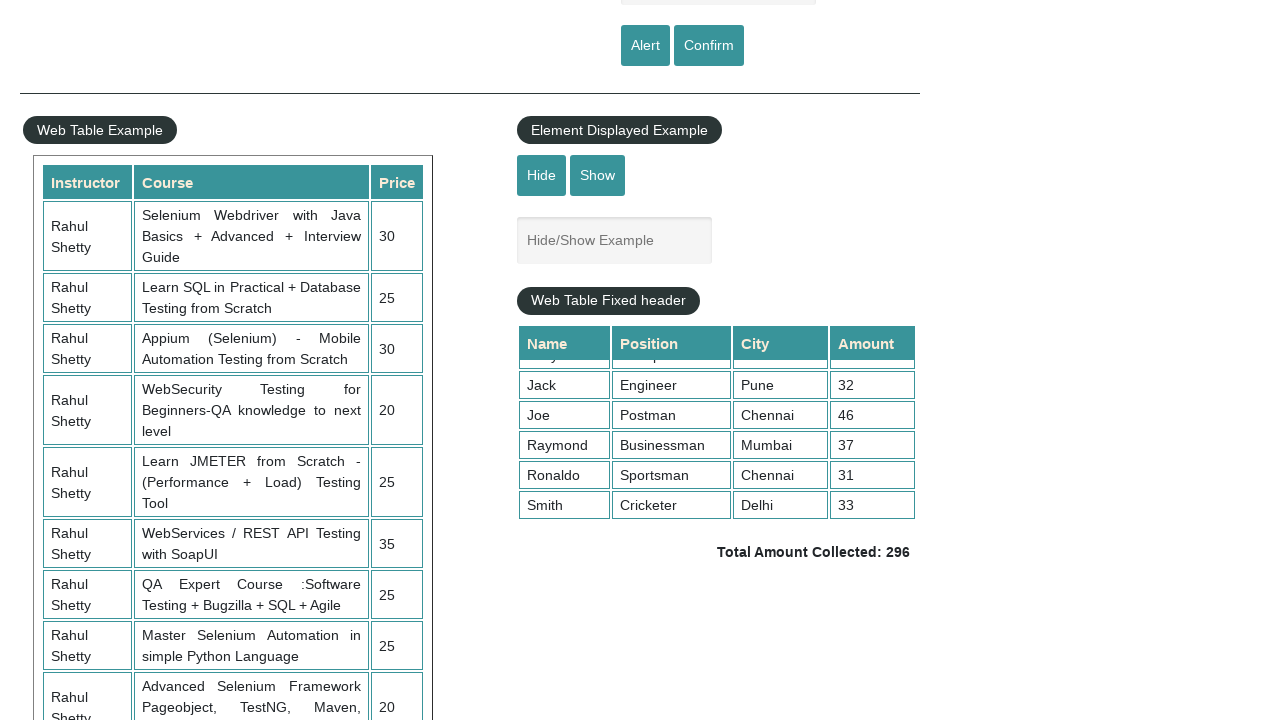

Retrieved displayed total amount text
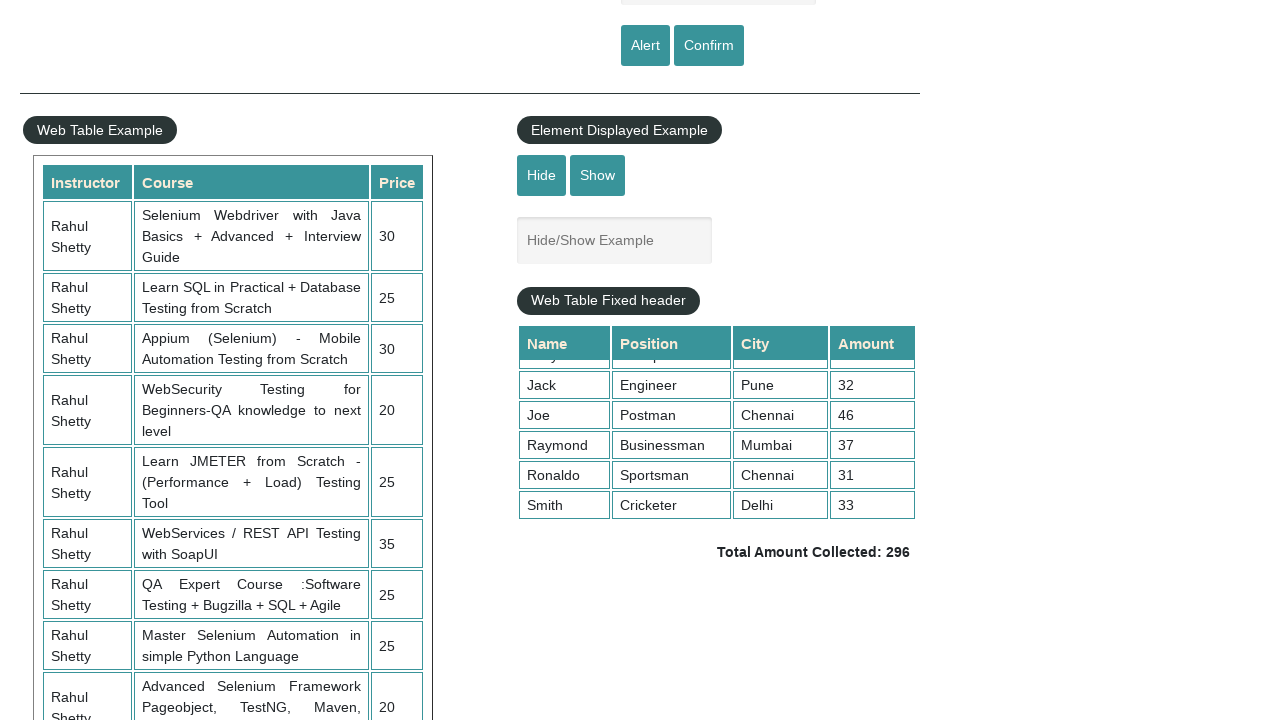

Parsed total amount from text: 296
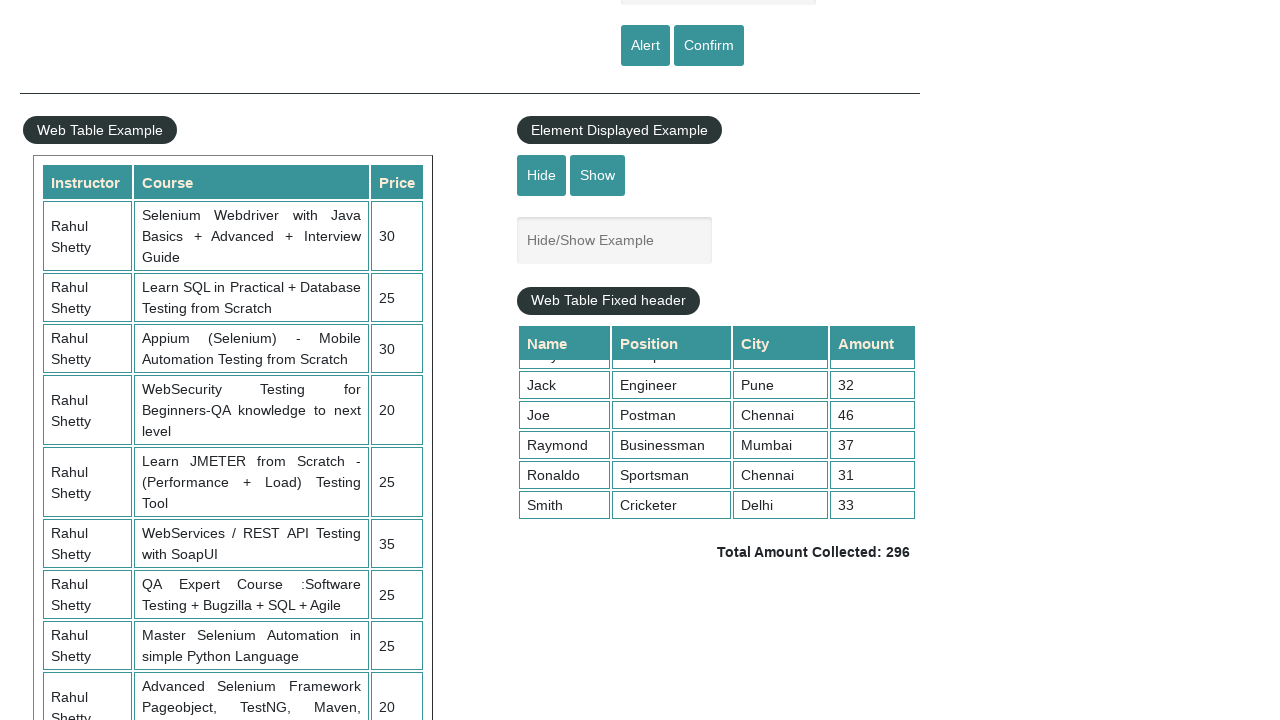

Verified sum (296) matches displayed total (296)
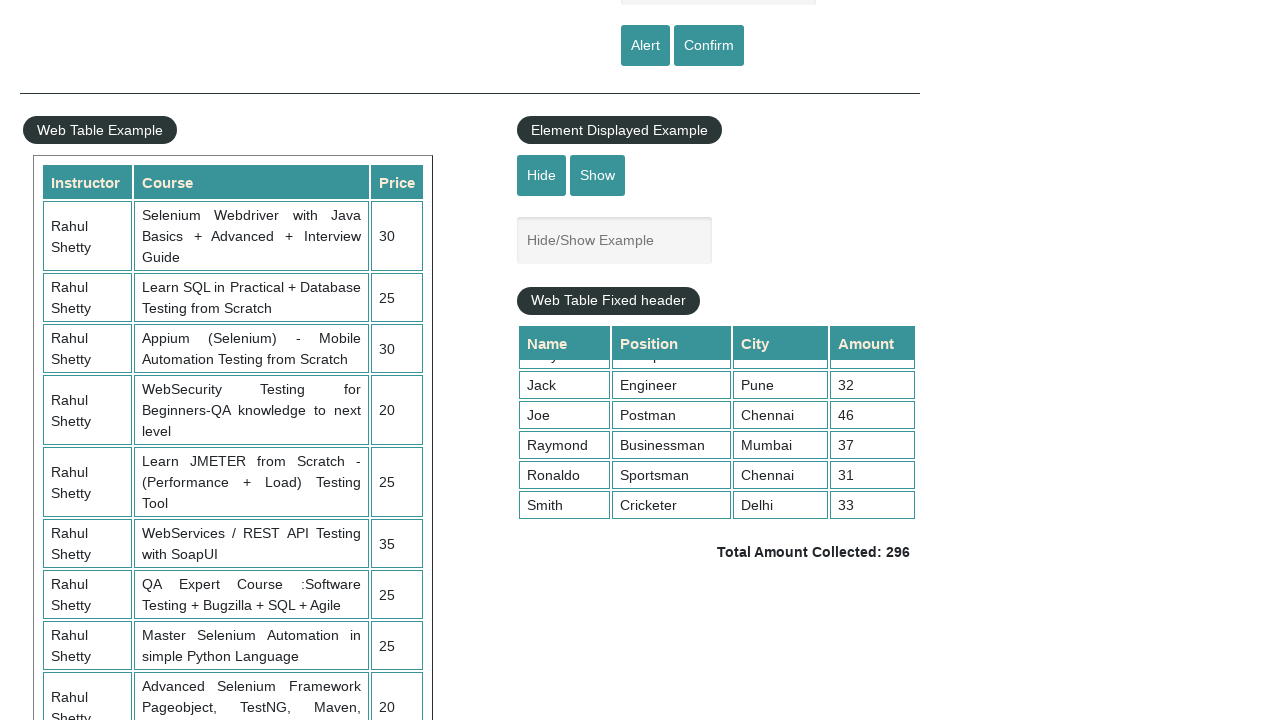

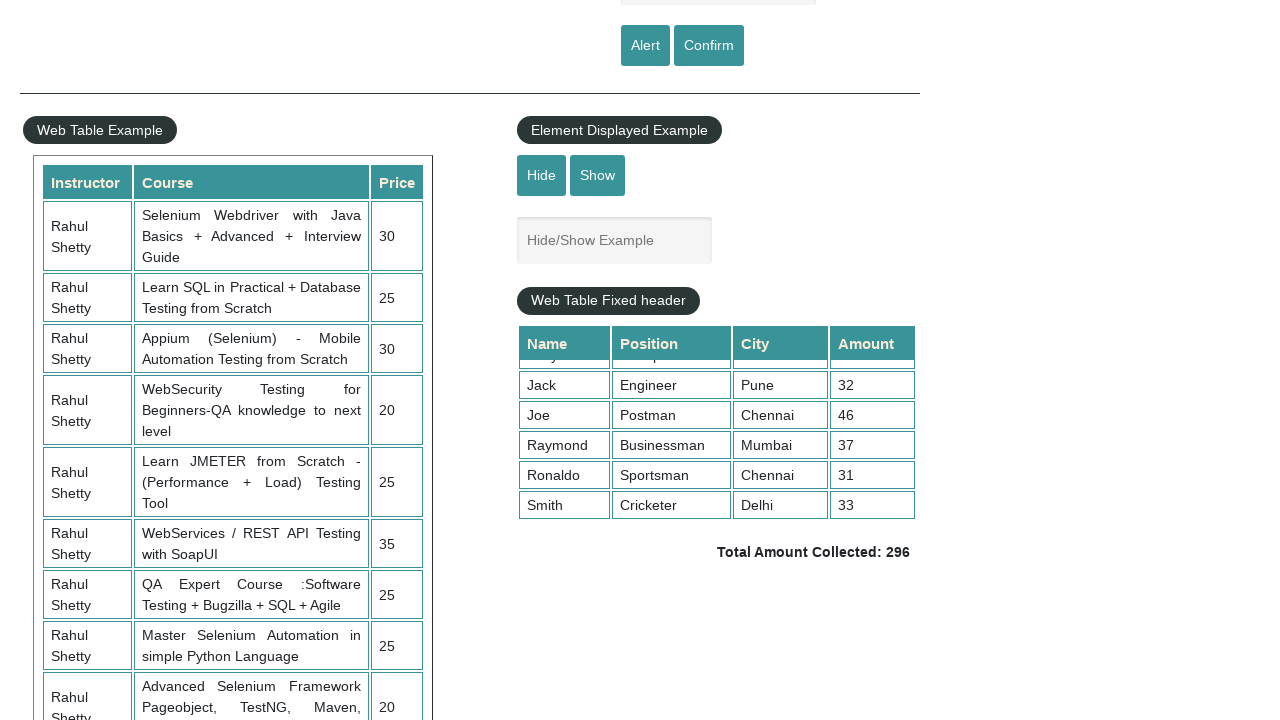